Navigates to the Checkly homepage and then clicks on the customers link in the navigation to visit the customers page

Starting URL: https://checklyhq.com

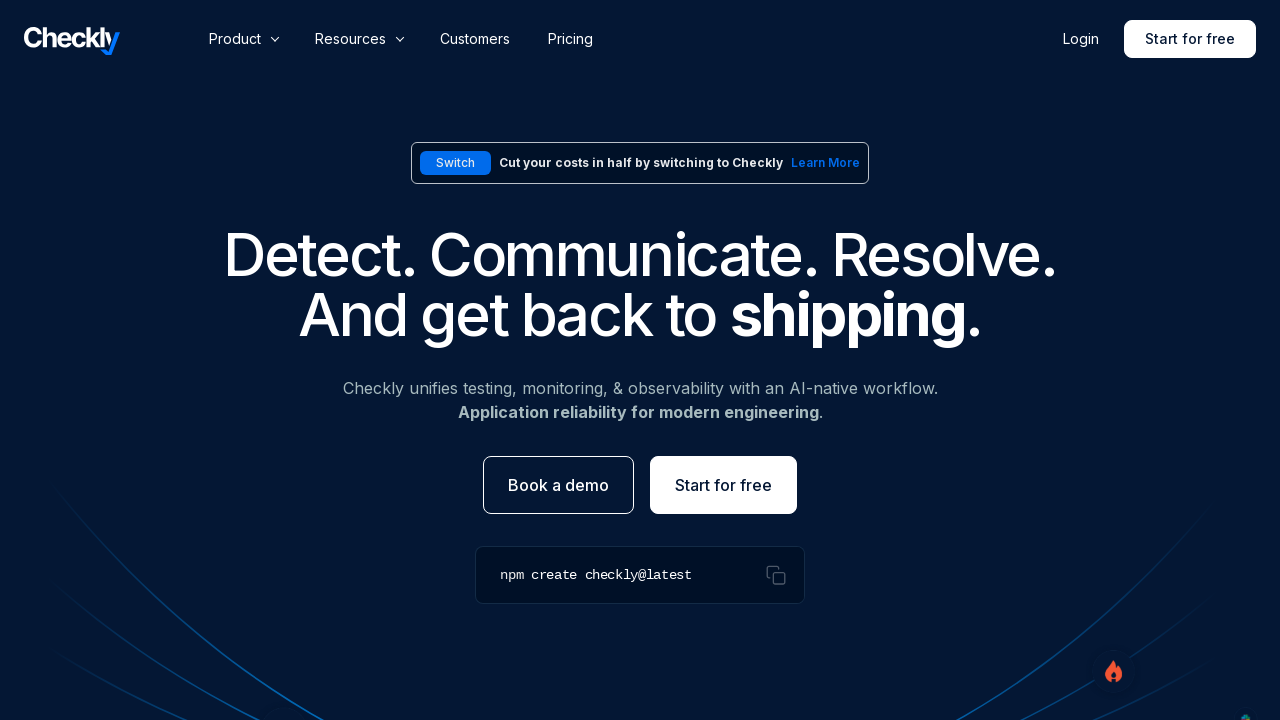

Navigated to Checkly homepage
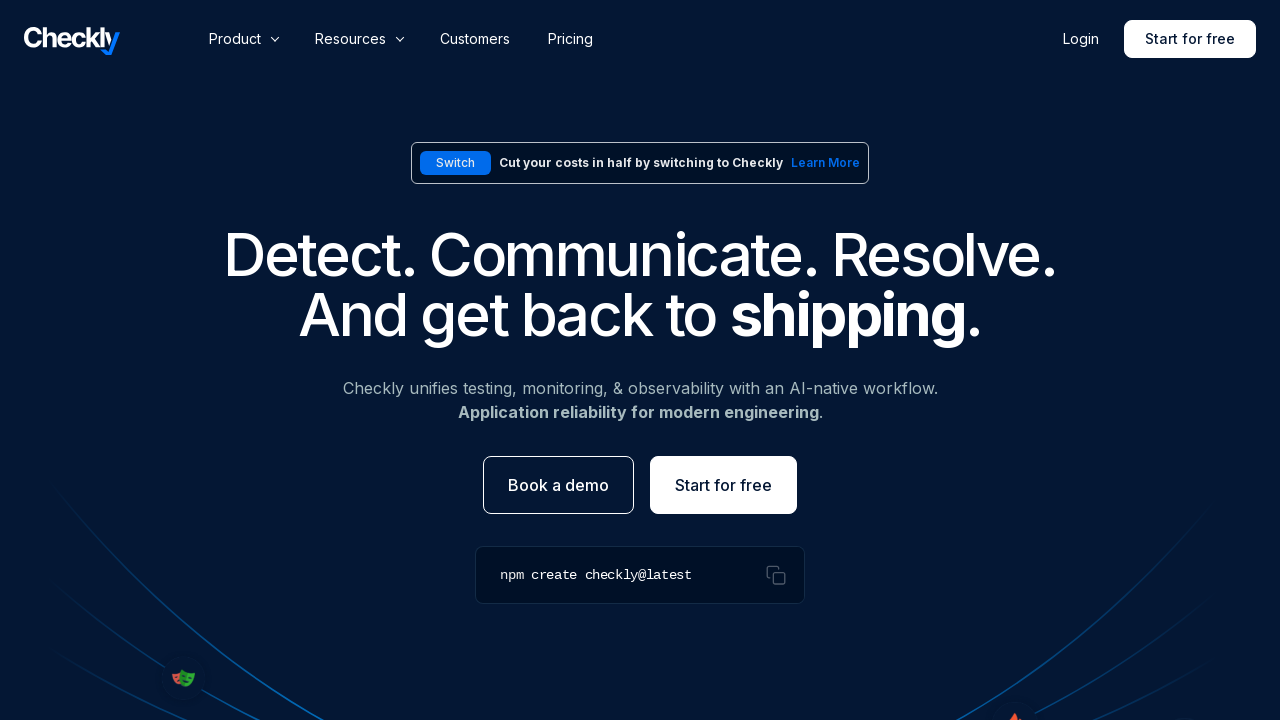

Clicked on Customers link in navigation at (475, 39) on nav a[href="/customers/"]
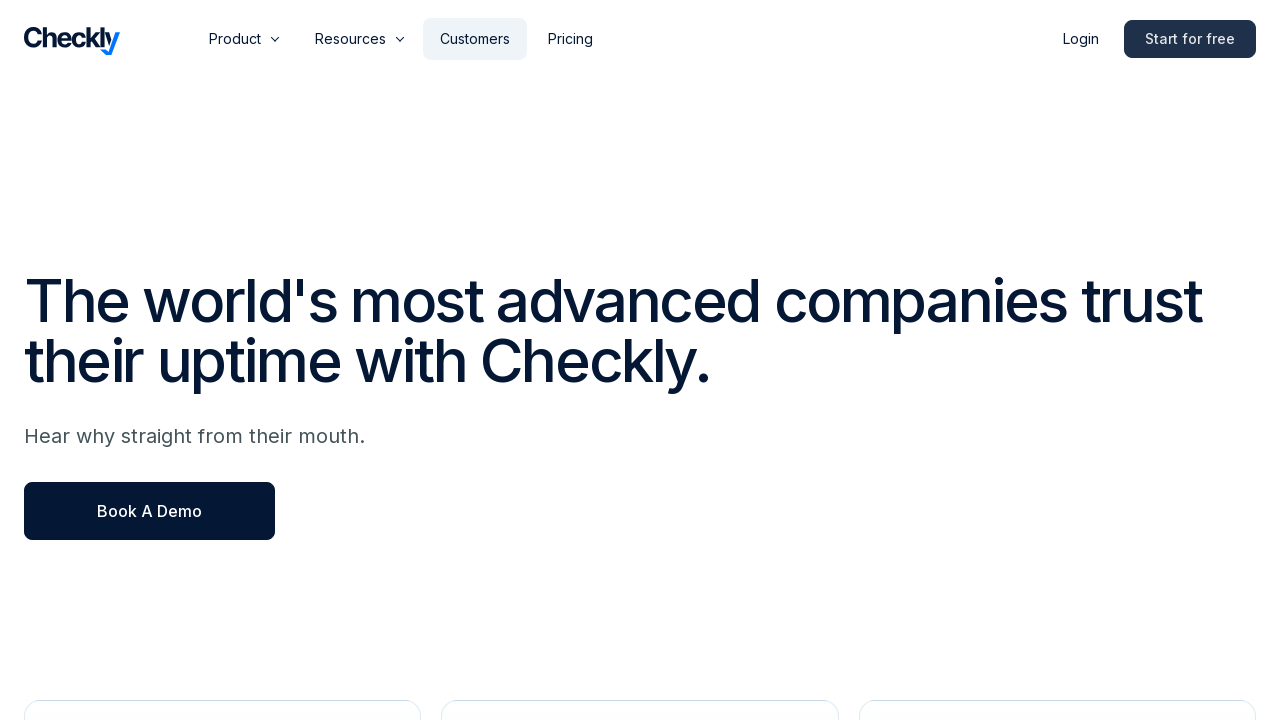

Customers page loaded (networkidle)
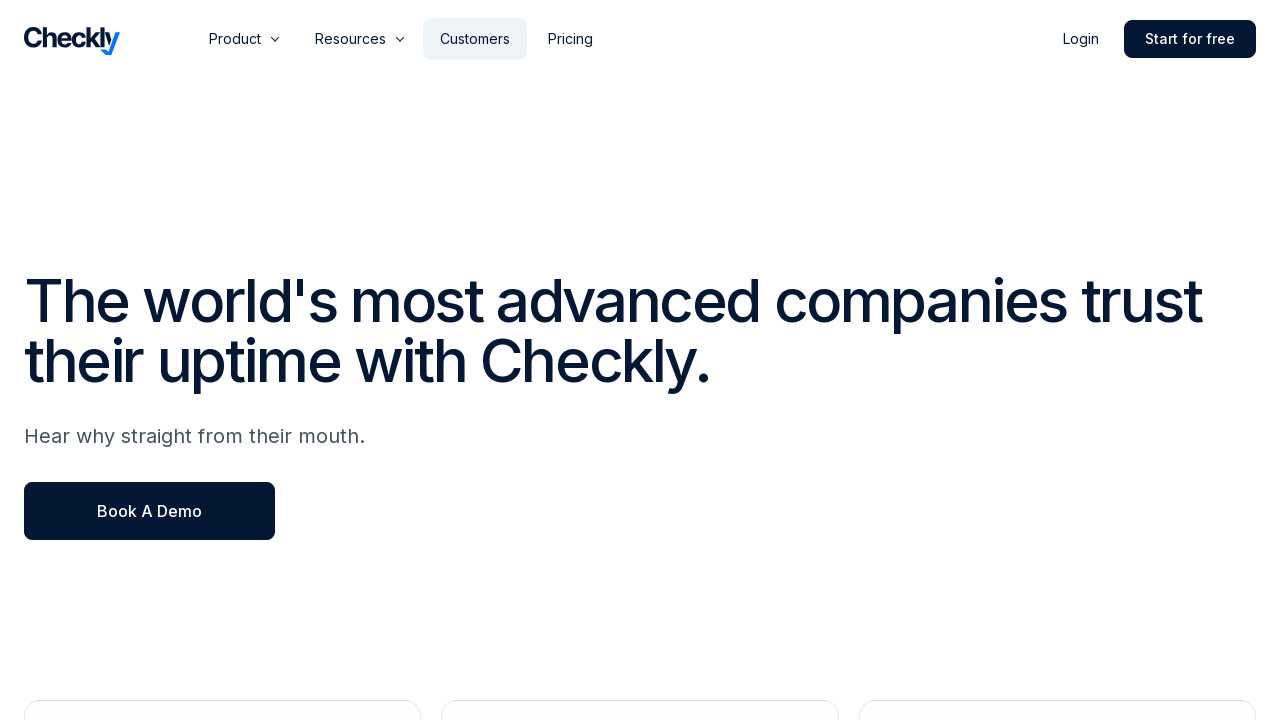

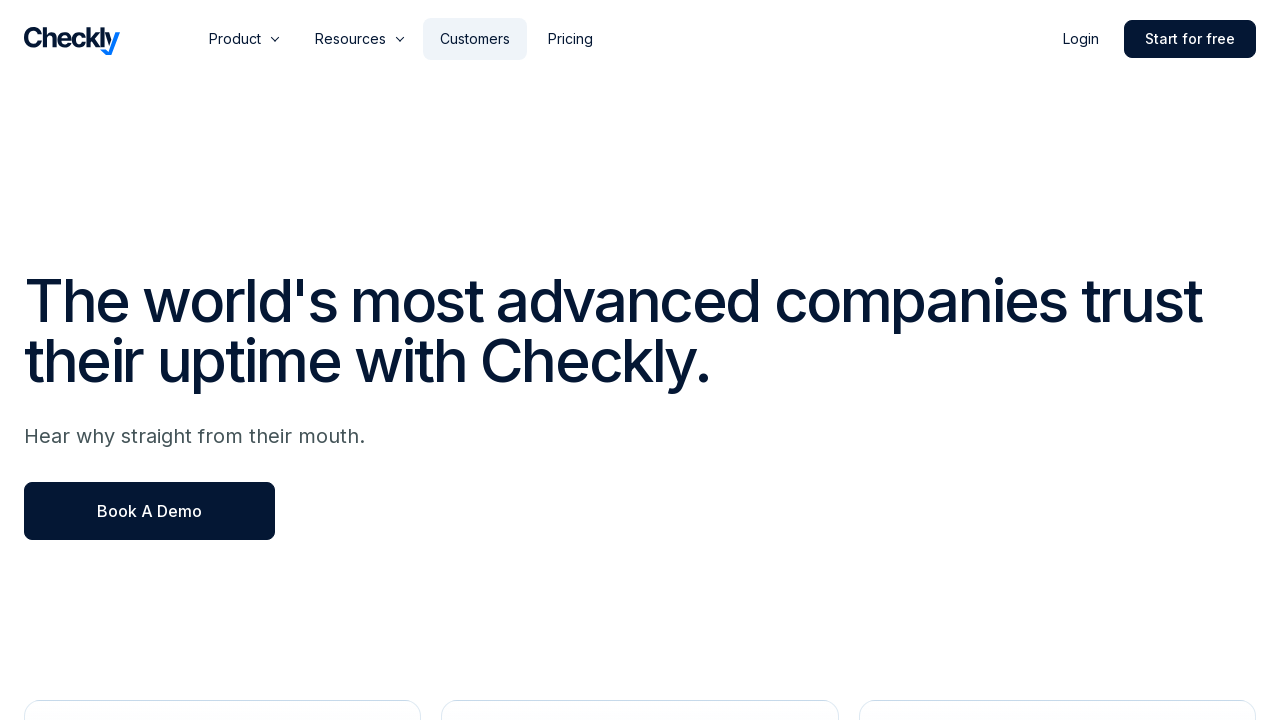